Tests form filling with keyboard navigation and copy-paste operations, filling username, email, and address fields using TAB navigation and copying current address to permanent address field

Starting URL: https://demoqa.com/text-box

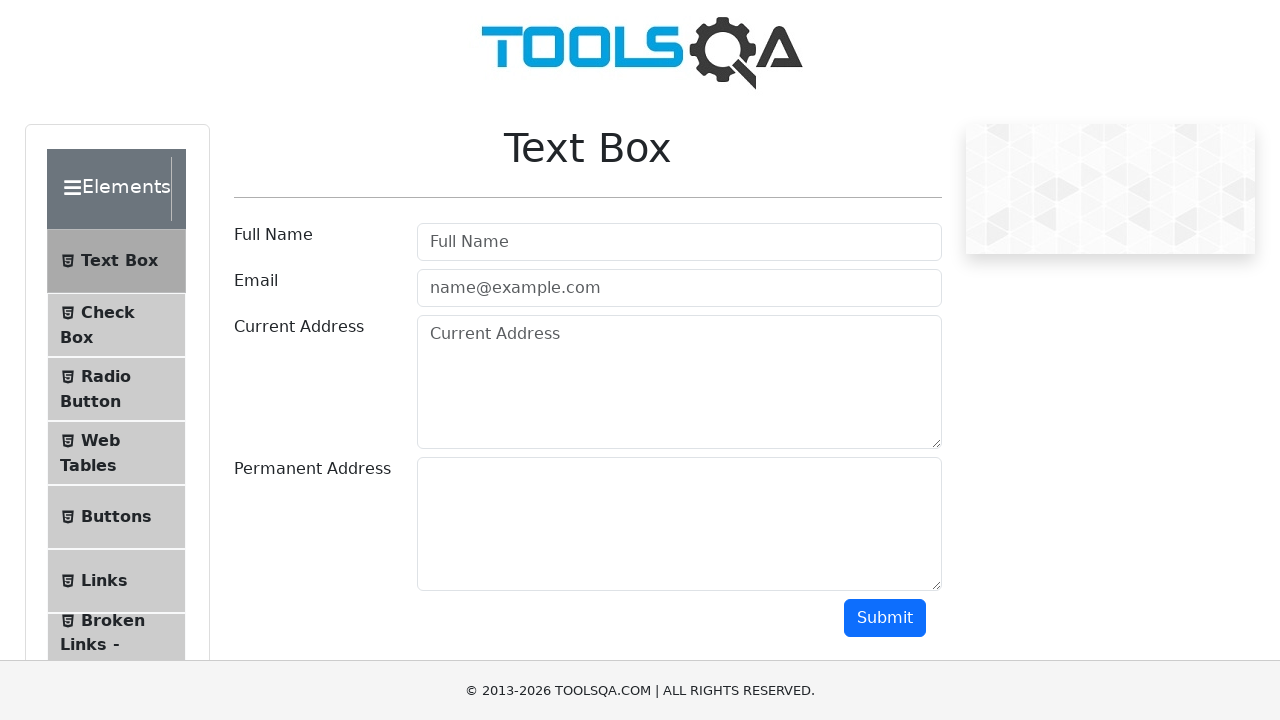

Filled username field with 'Amit' on #userName
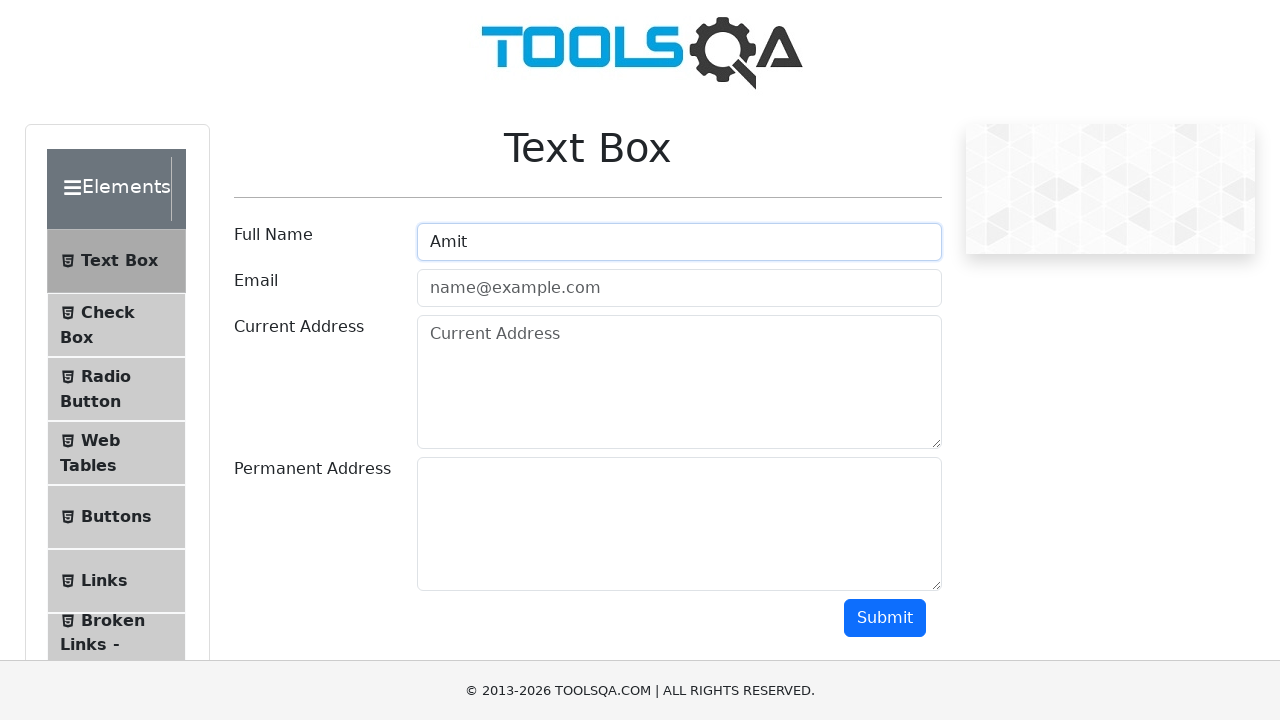

Pressed Tab to navigate from username to email field on #userName
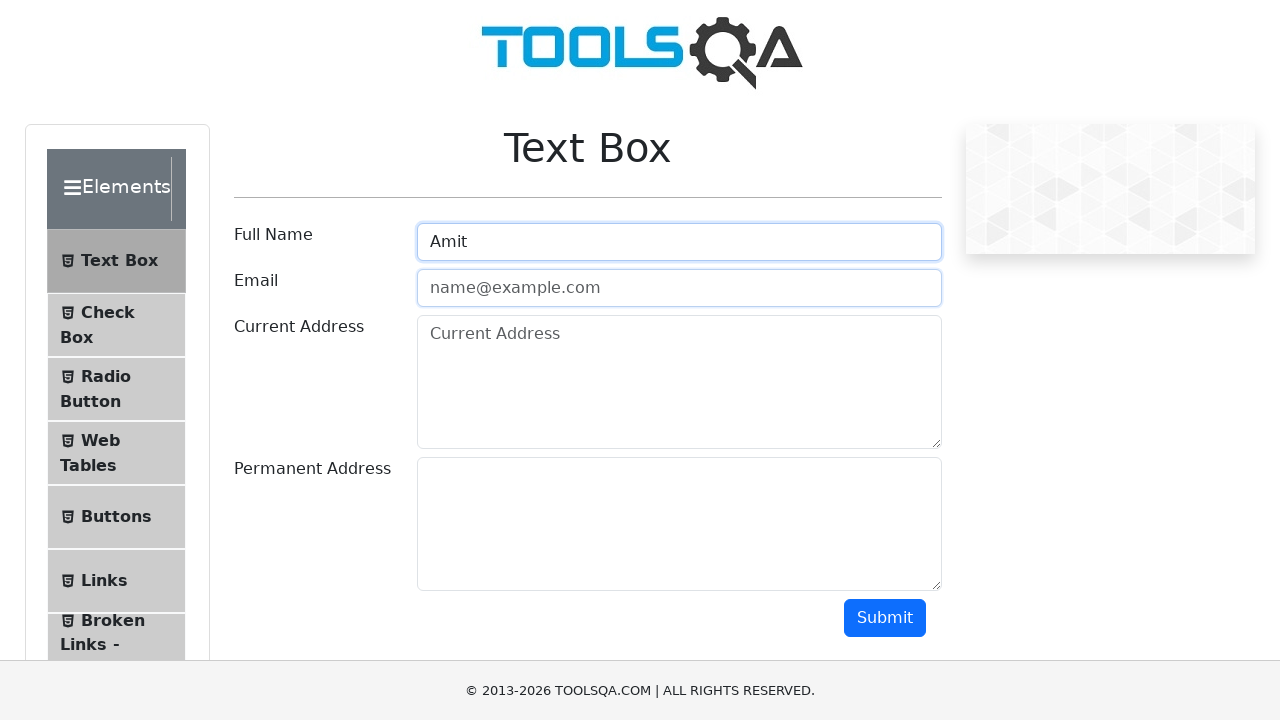

Filled email field with 'amit@gmail.com' on #userEmail
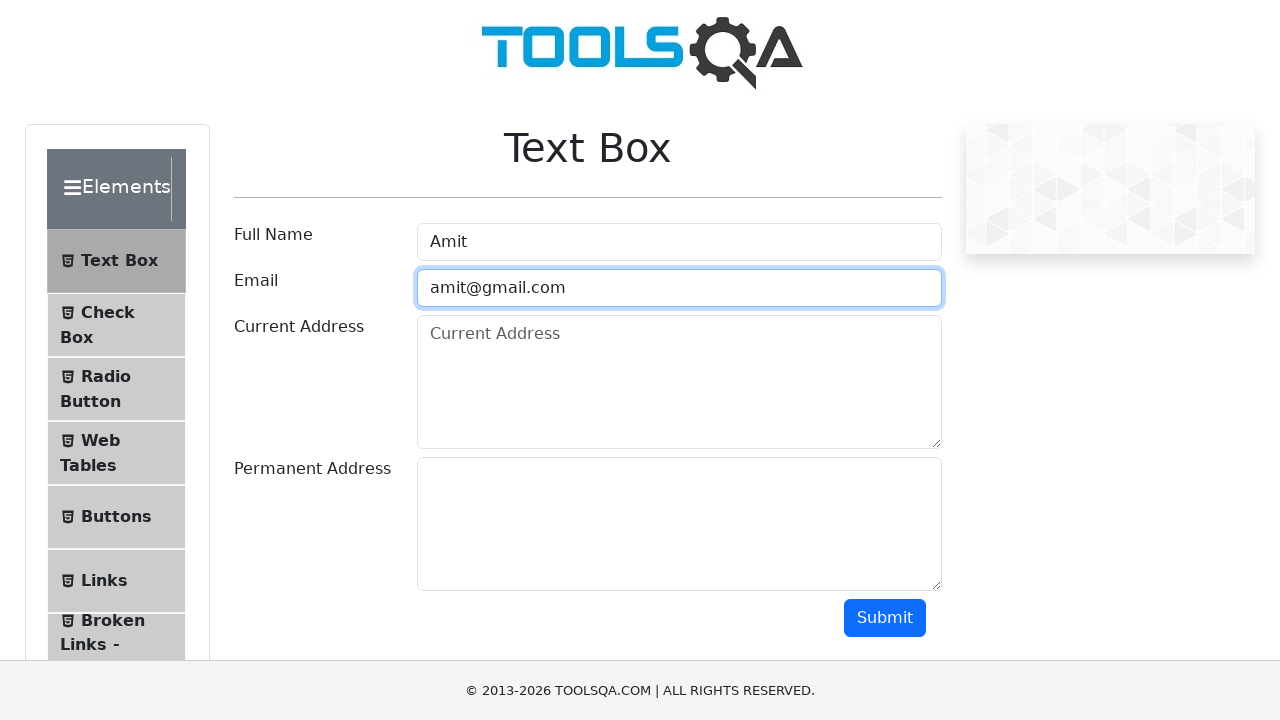

Pressed Tab to navigate from email to current address field on #userEmail
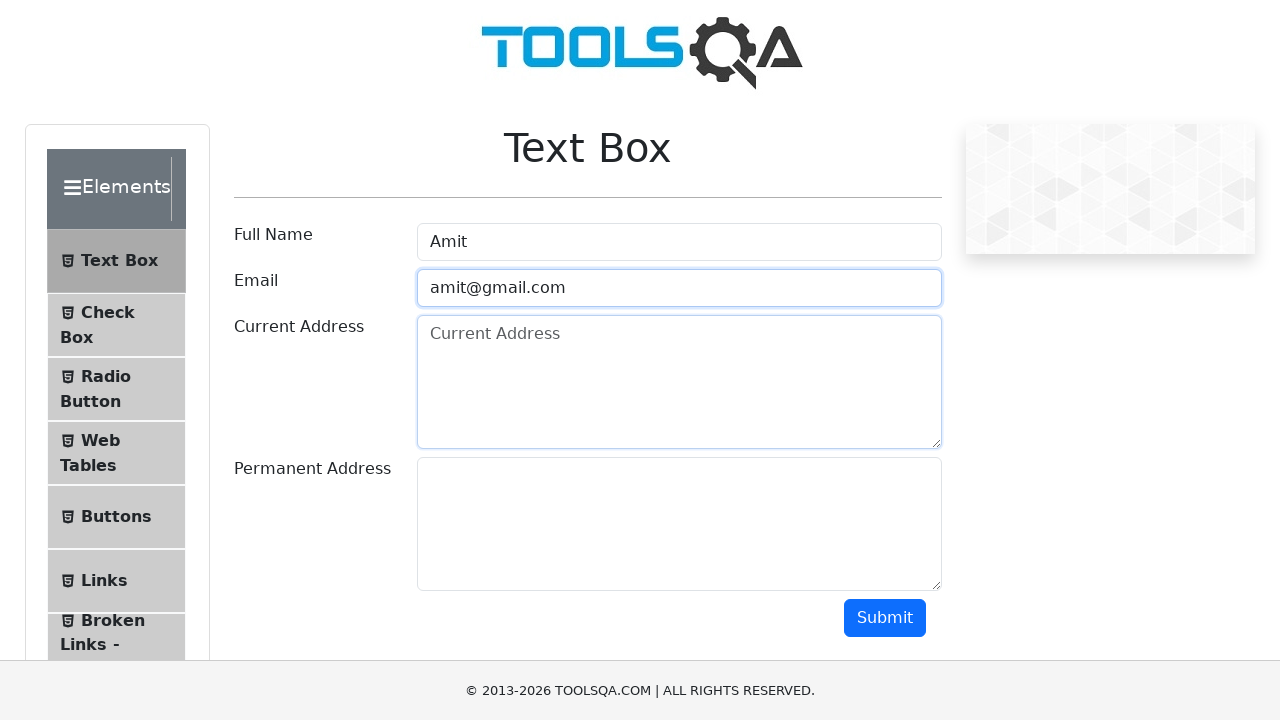

Filled current address field with 'Pune' on #currentAddress
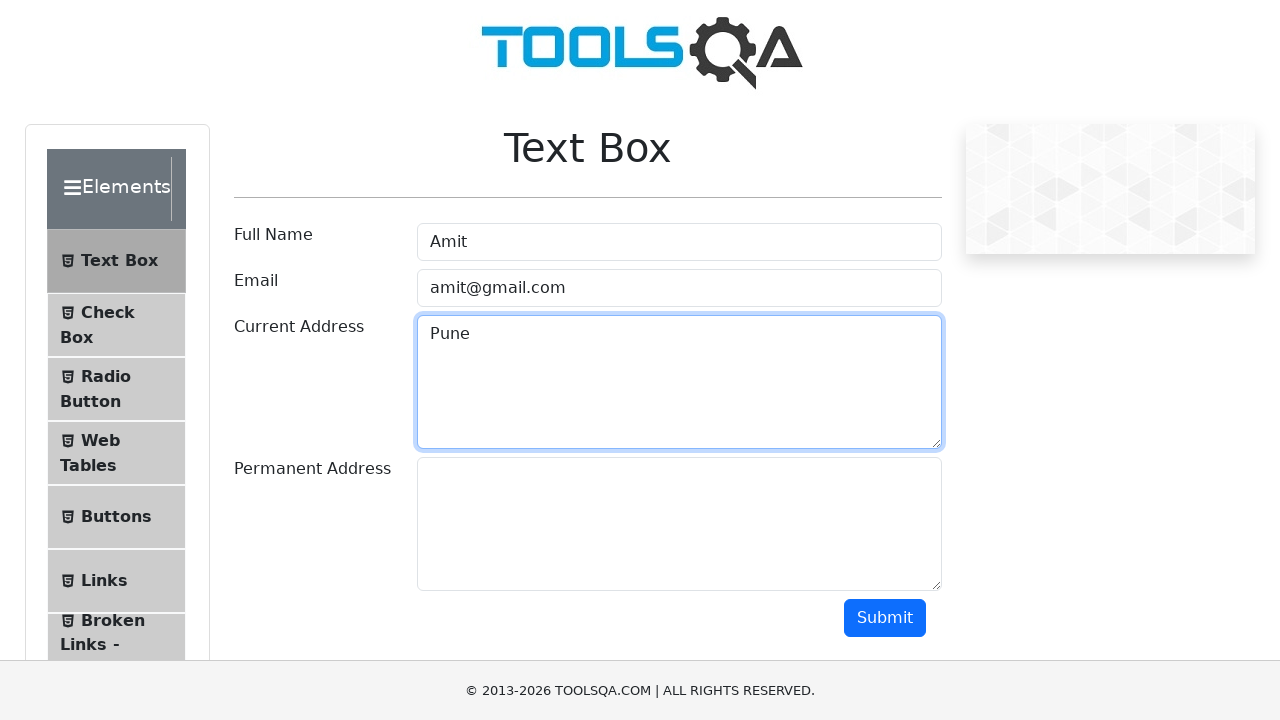

Selected all text in current address field using Ctrl+A on #currentAddress
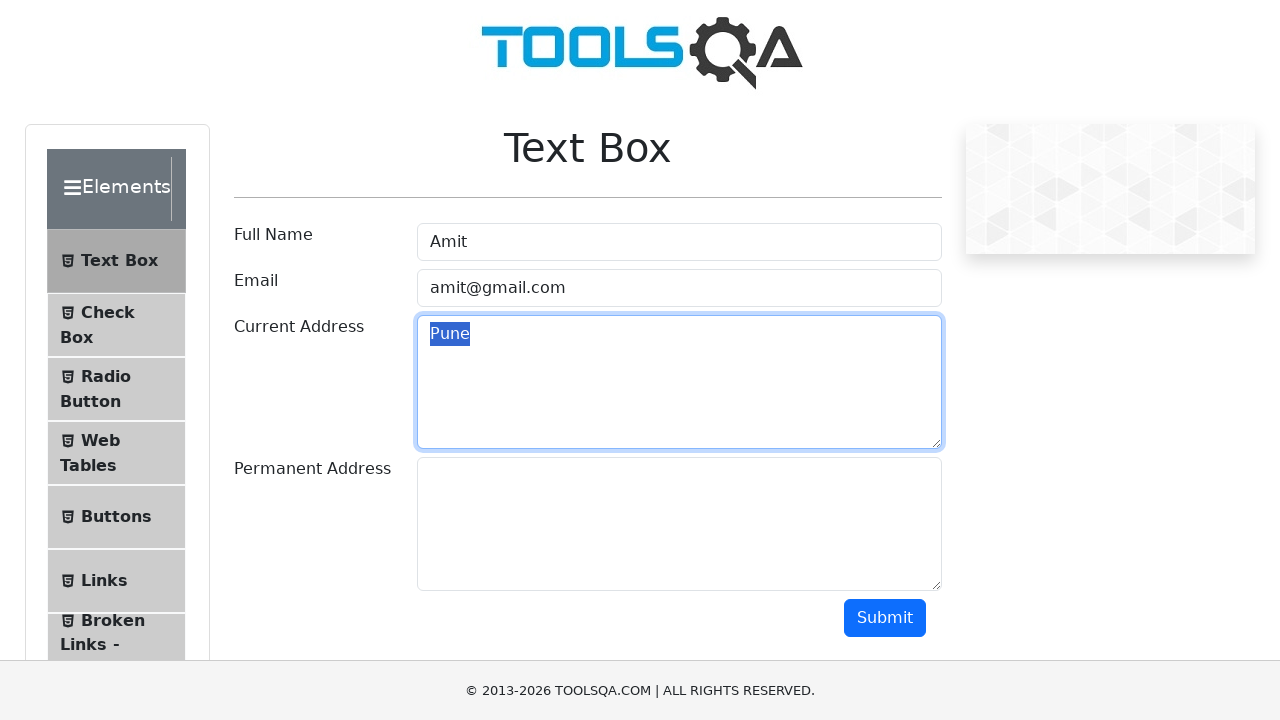

Copied current address text using Ctrl+C on #currentAddress
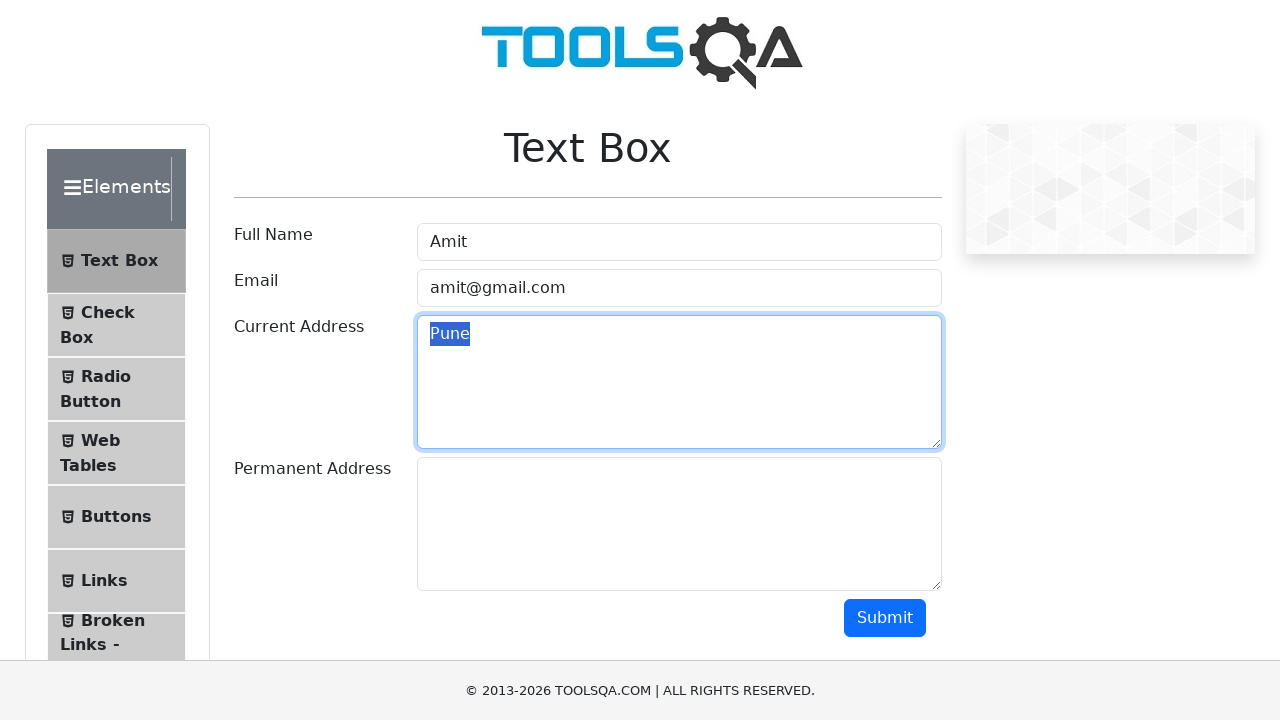

Pressed Tab to navigate from current address to permanent address field on #currentAddress
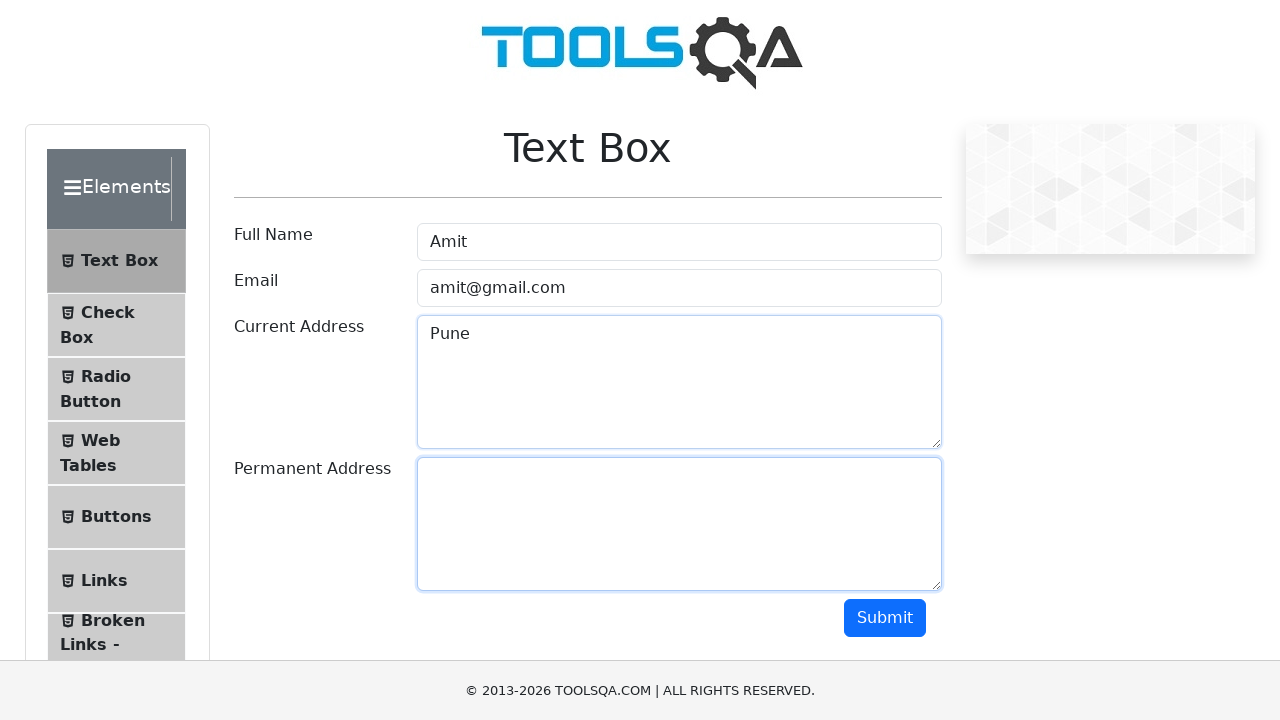

Pasted copied address to permanent address field using Ctrl+V on #permanentAddress
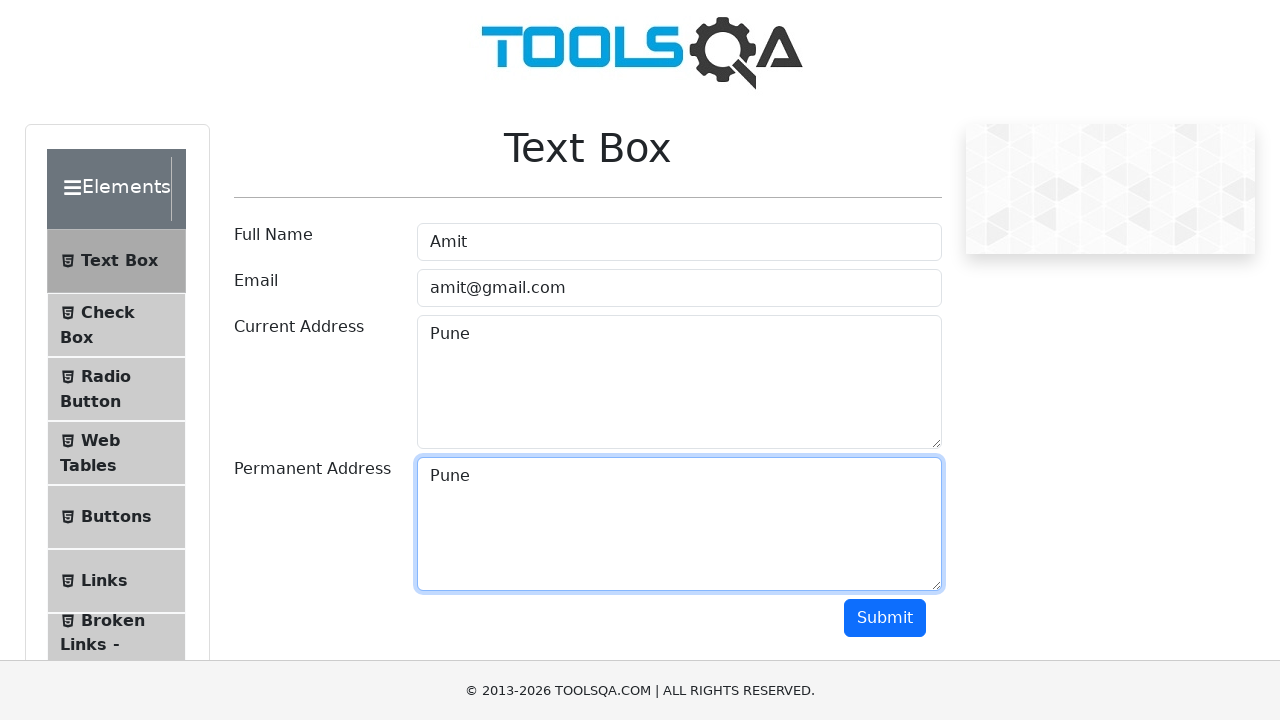

Pressed Tab to move focus after permanent address field on #permanentAddress
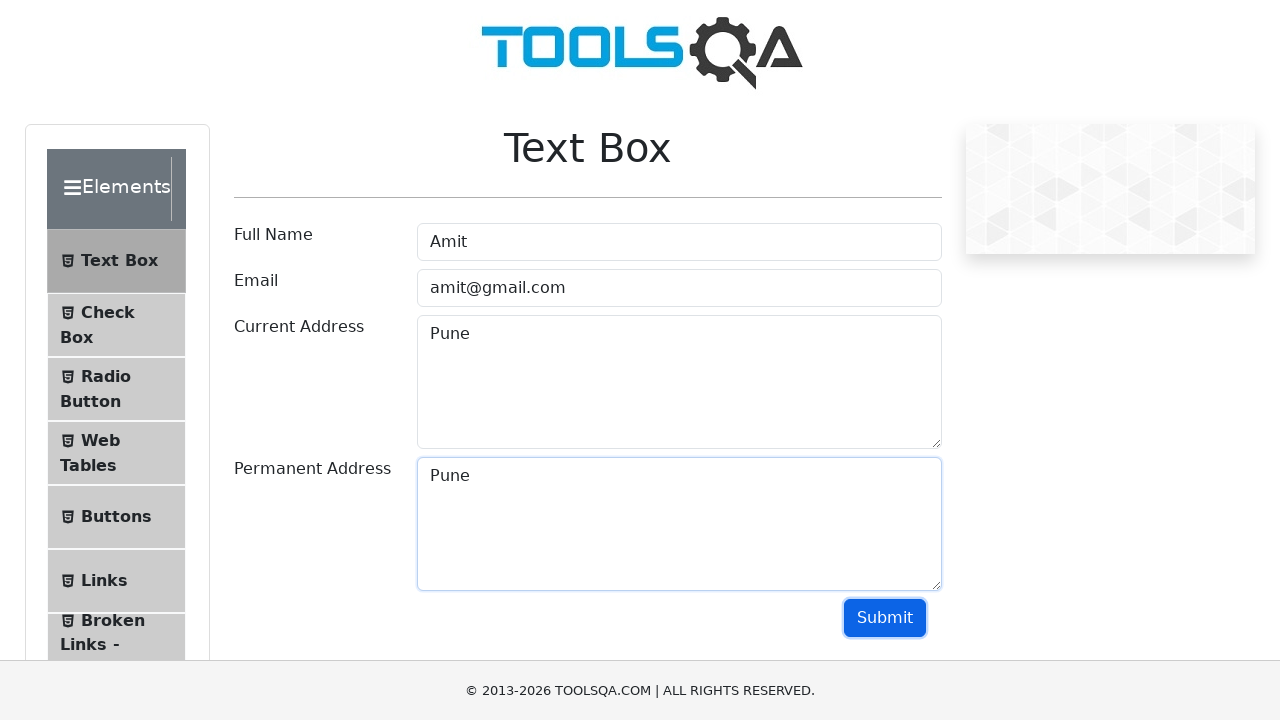

Pressed Enter to submit the form on body
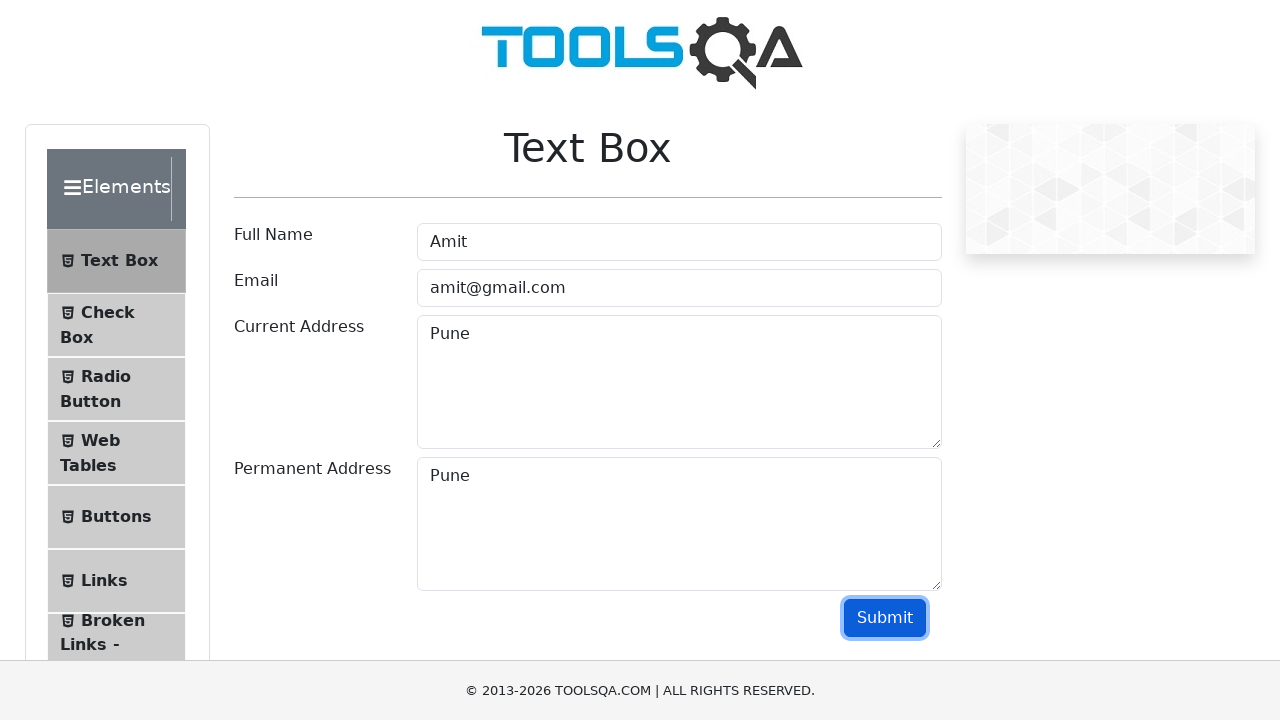

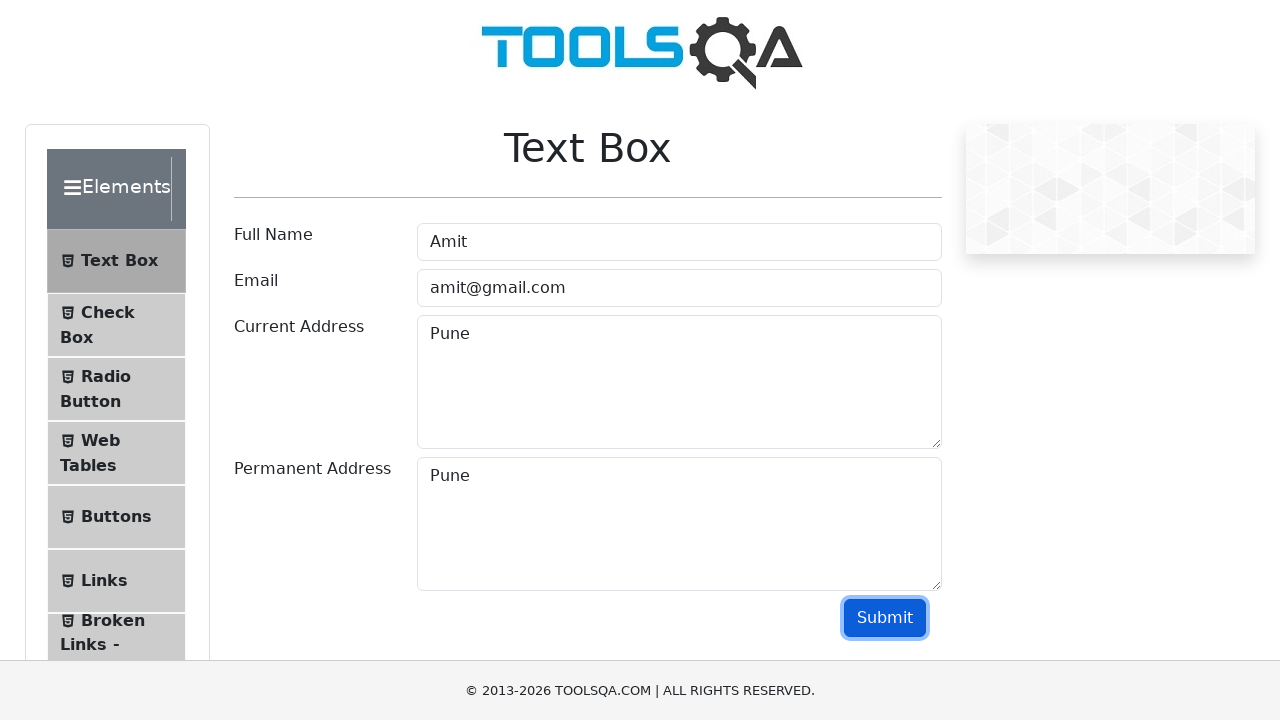